Navigates to the Python.org homepage and verifies that the page title is "Welcome to Python.org"

Starting URL: http://www.python.org

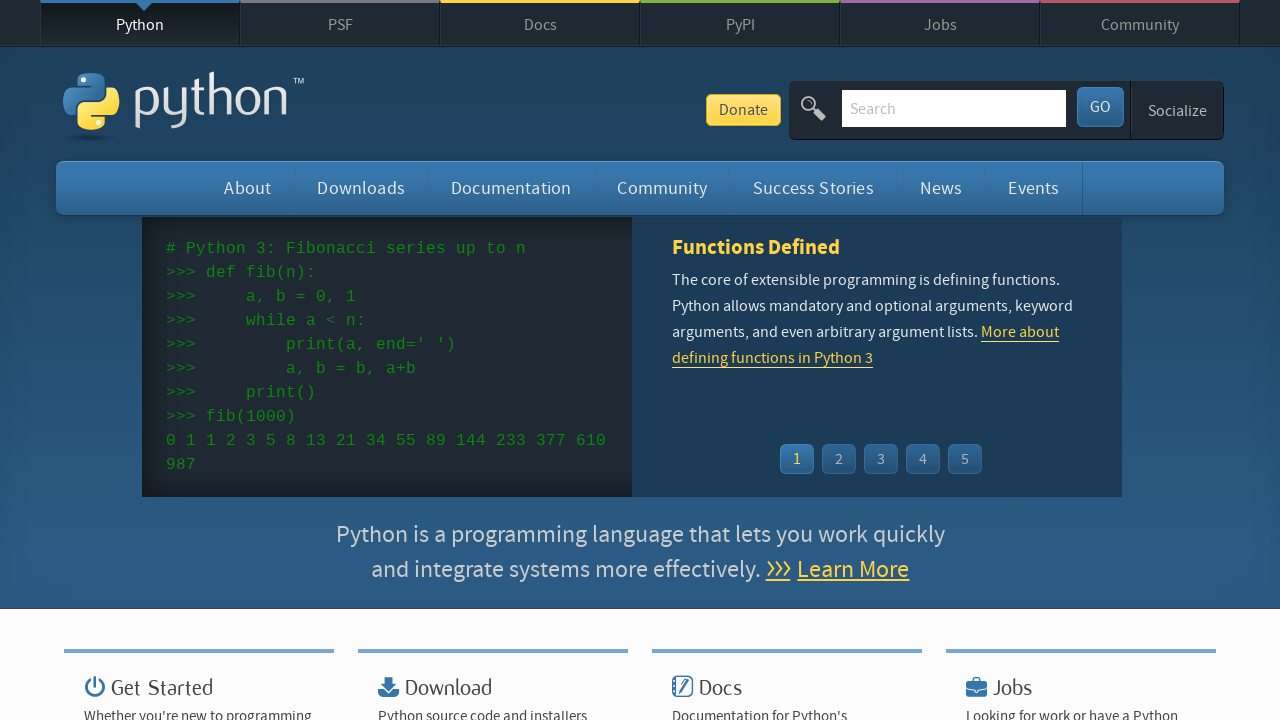

Navigated to Python.org homepage
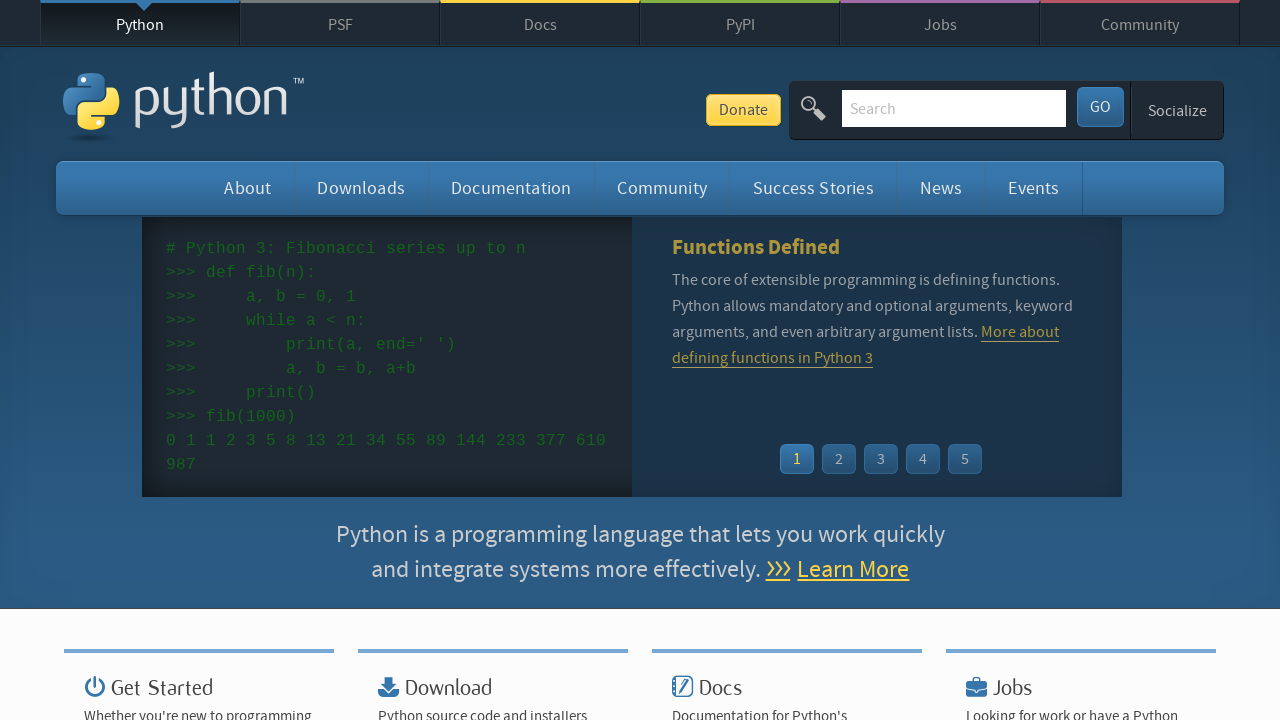

Verified page title is 'Welcome to Python.org'
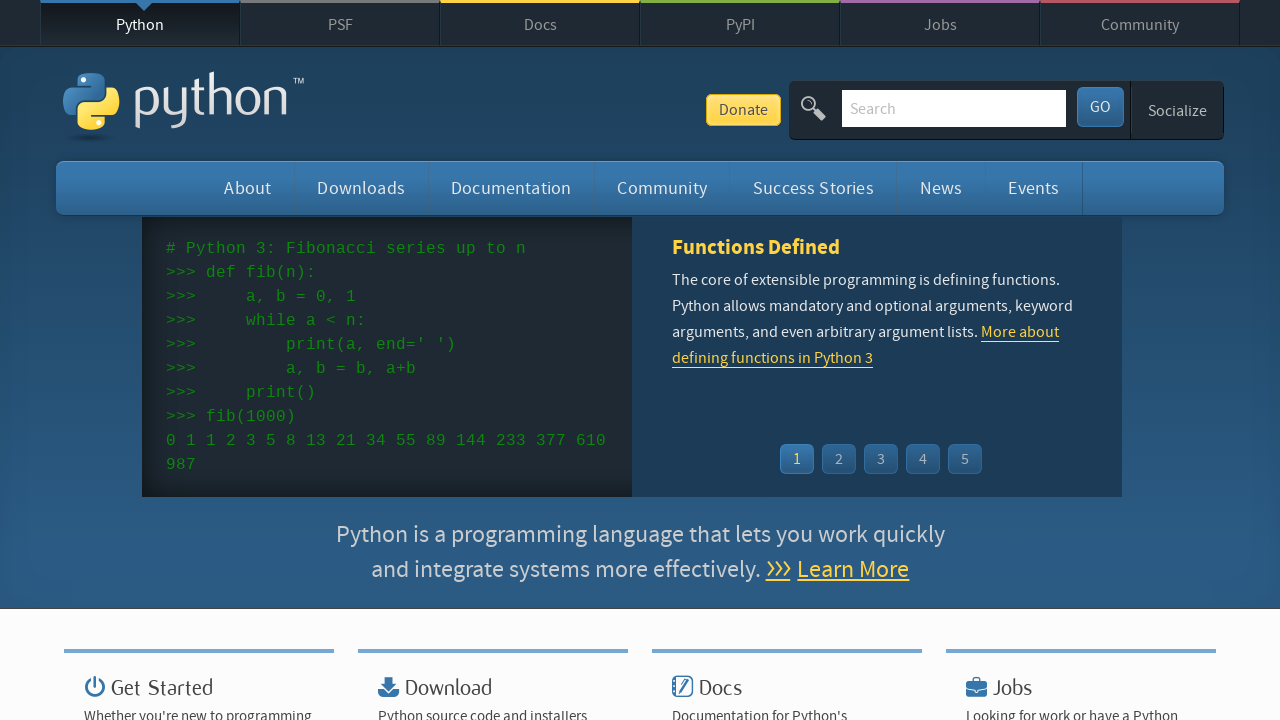

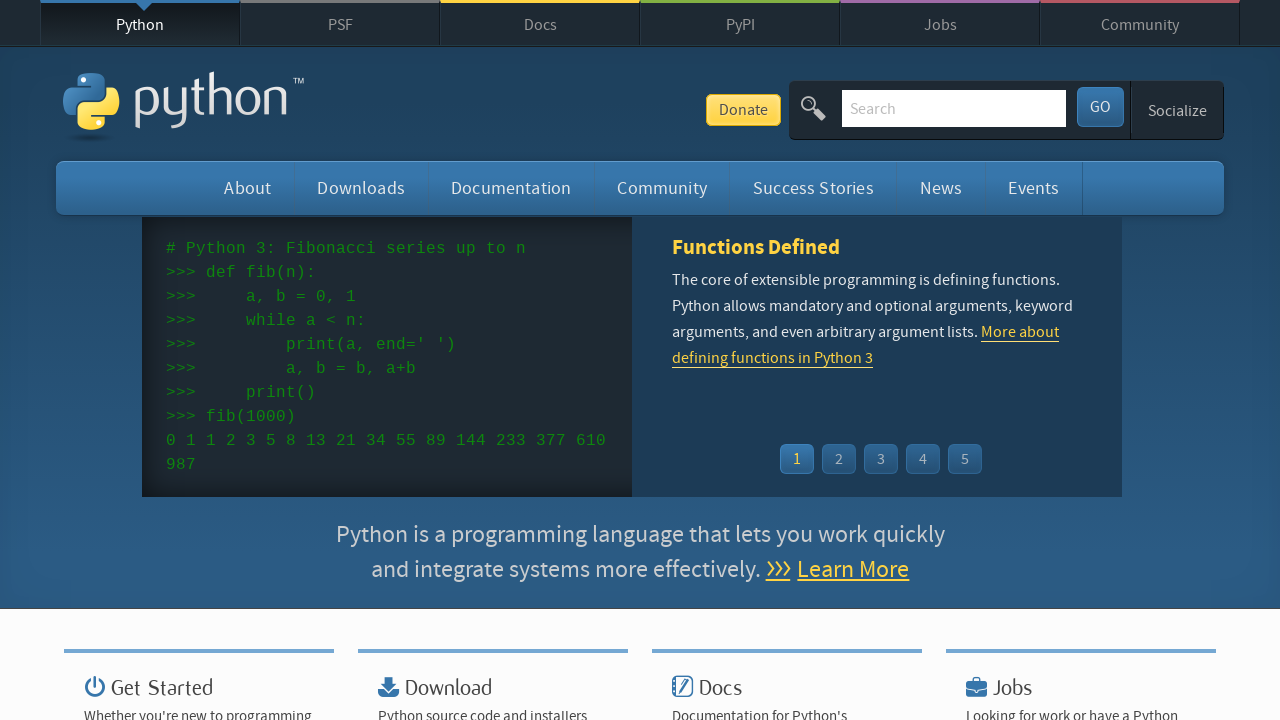